Navigates to Etsy homepage and maximizes the browser window

Starting URL: https://www.etsy.com/

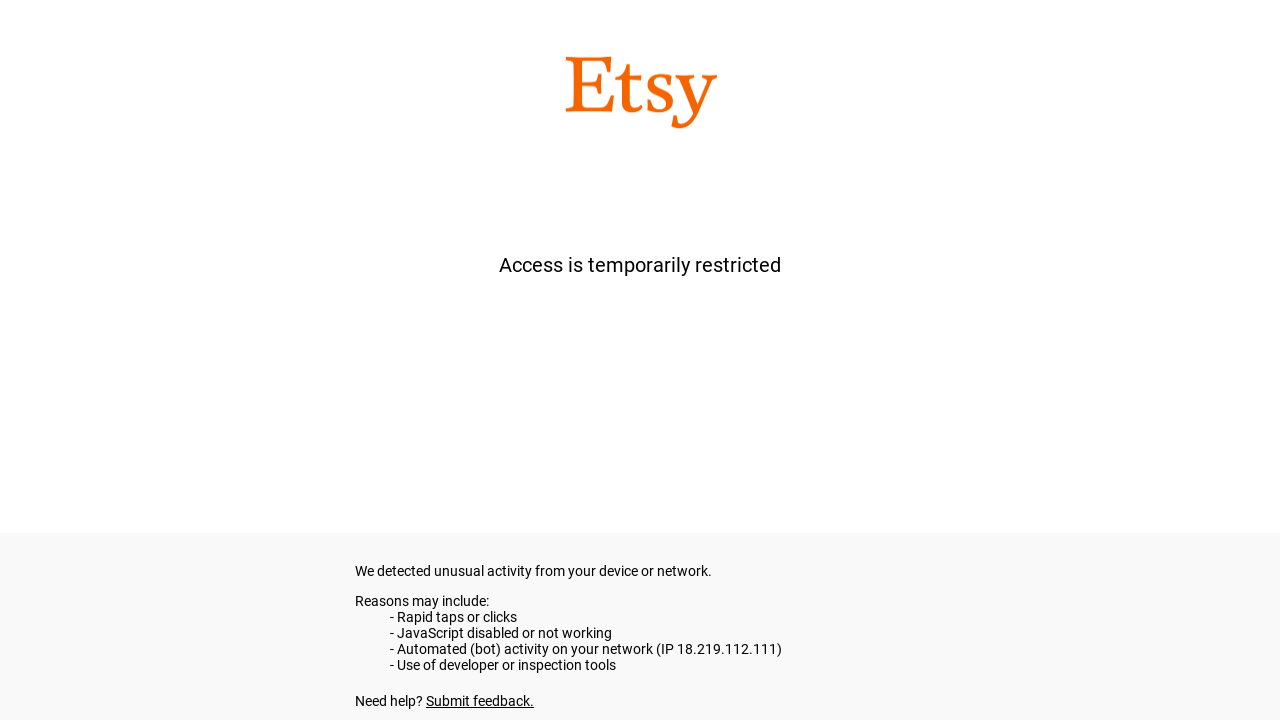

Set viewport size to 1920x1080
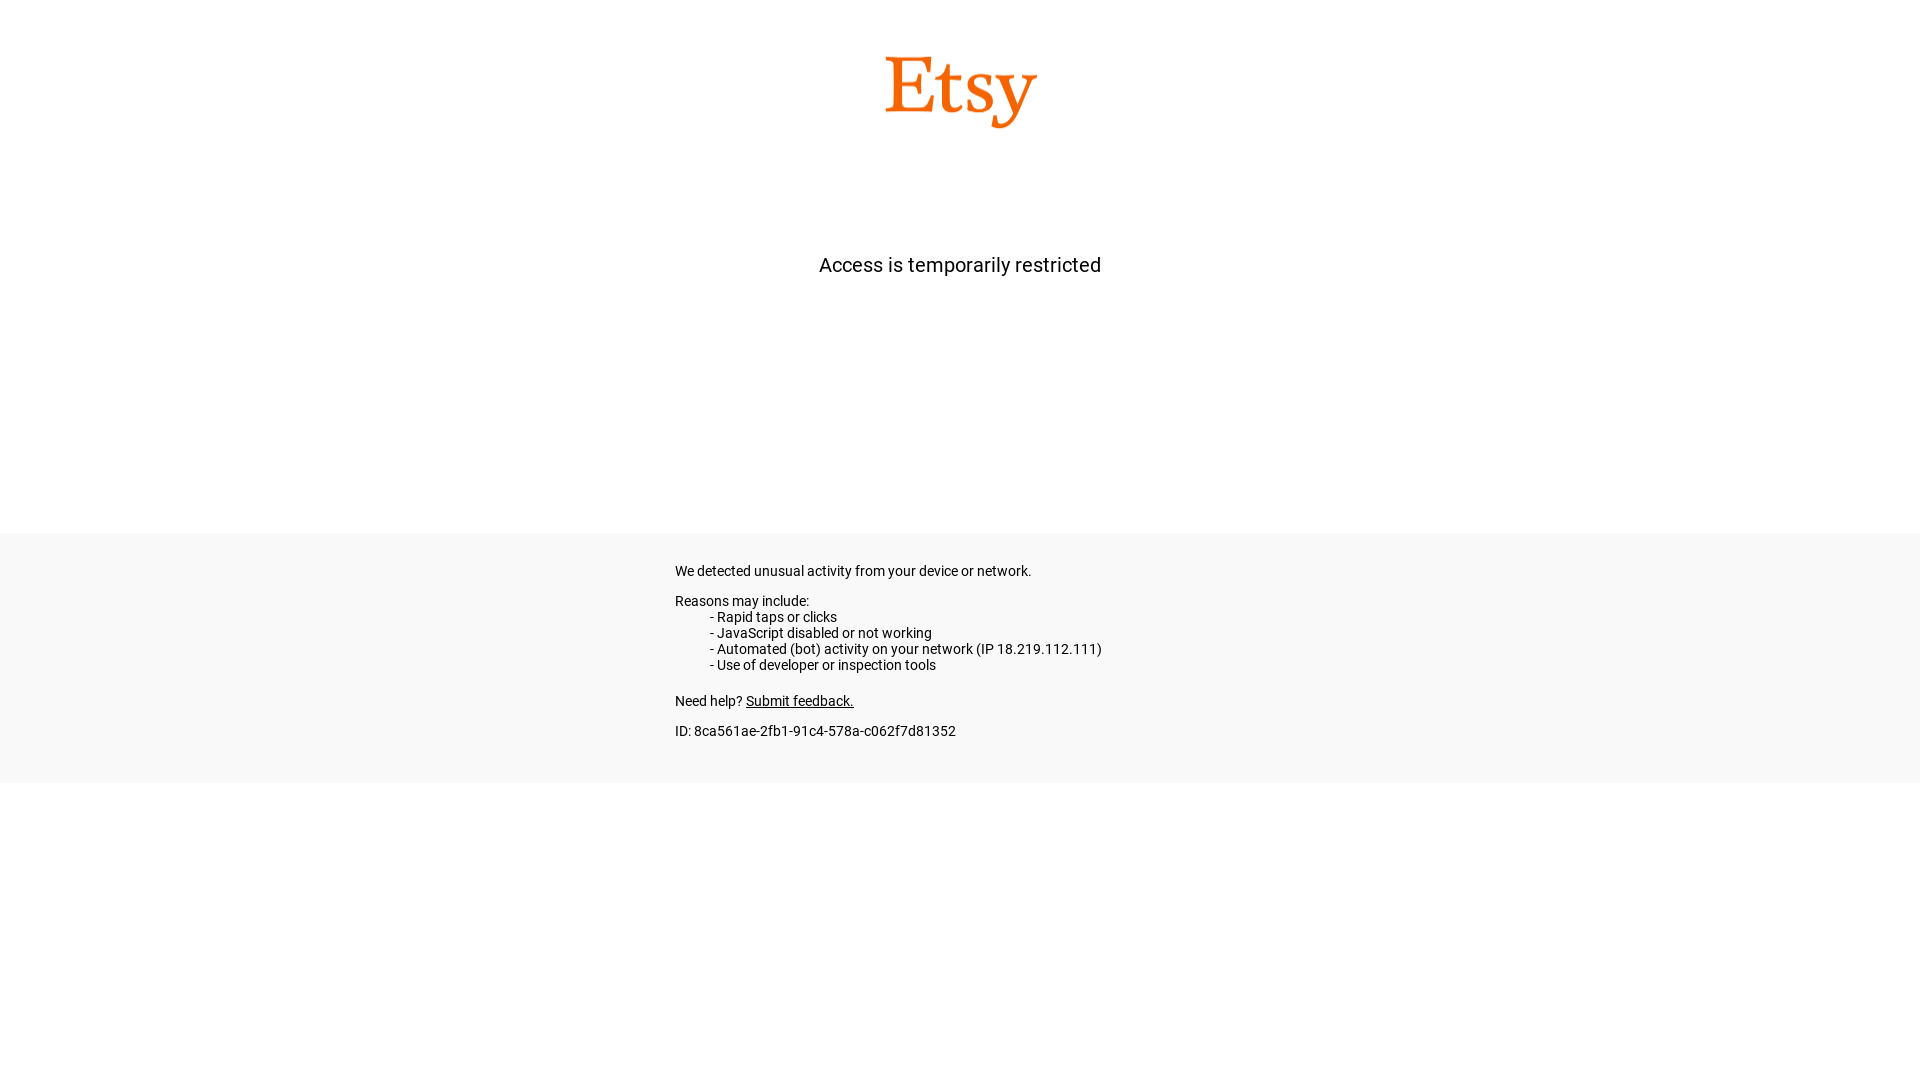

Waited for page to load (domcontentloaded)
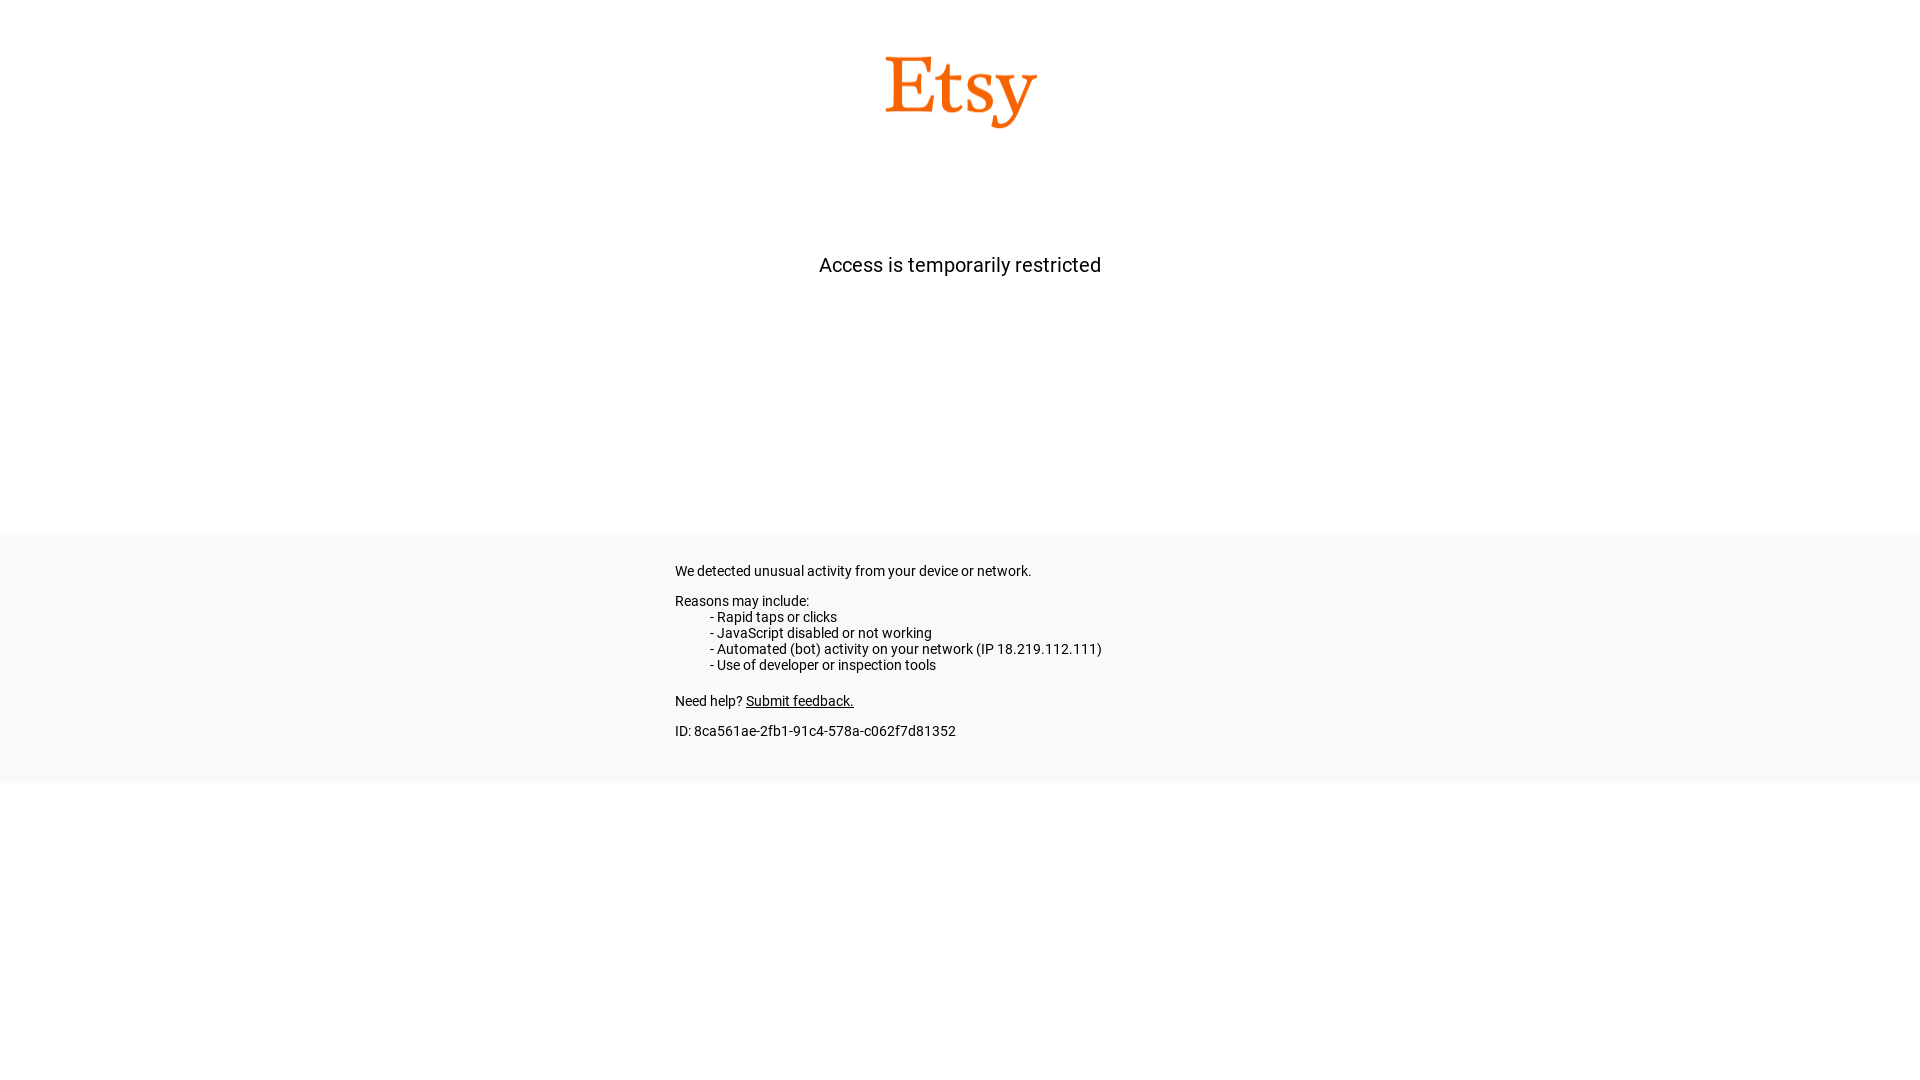

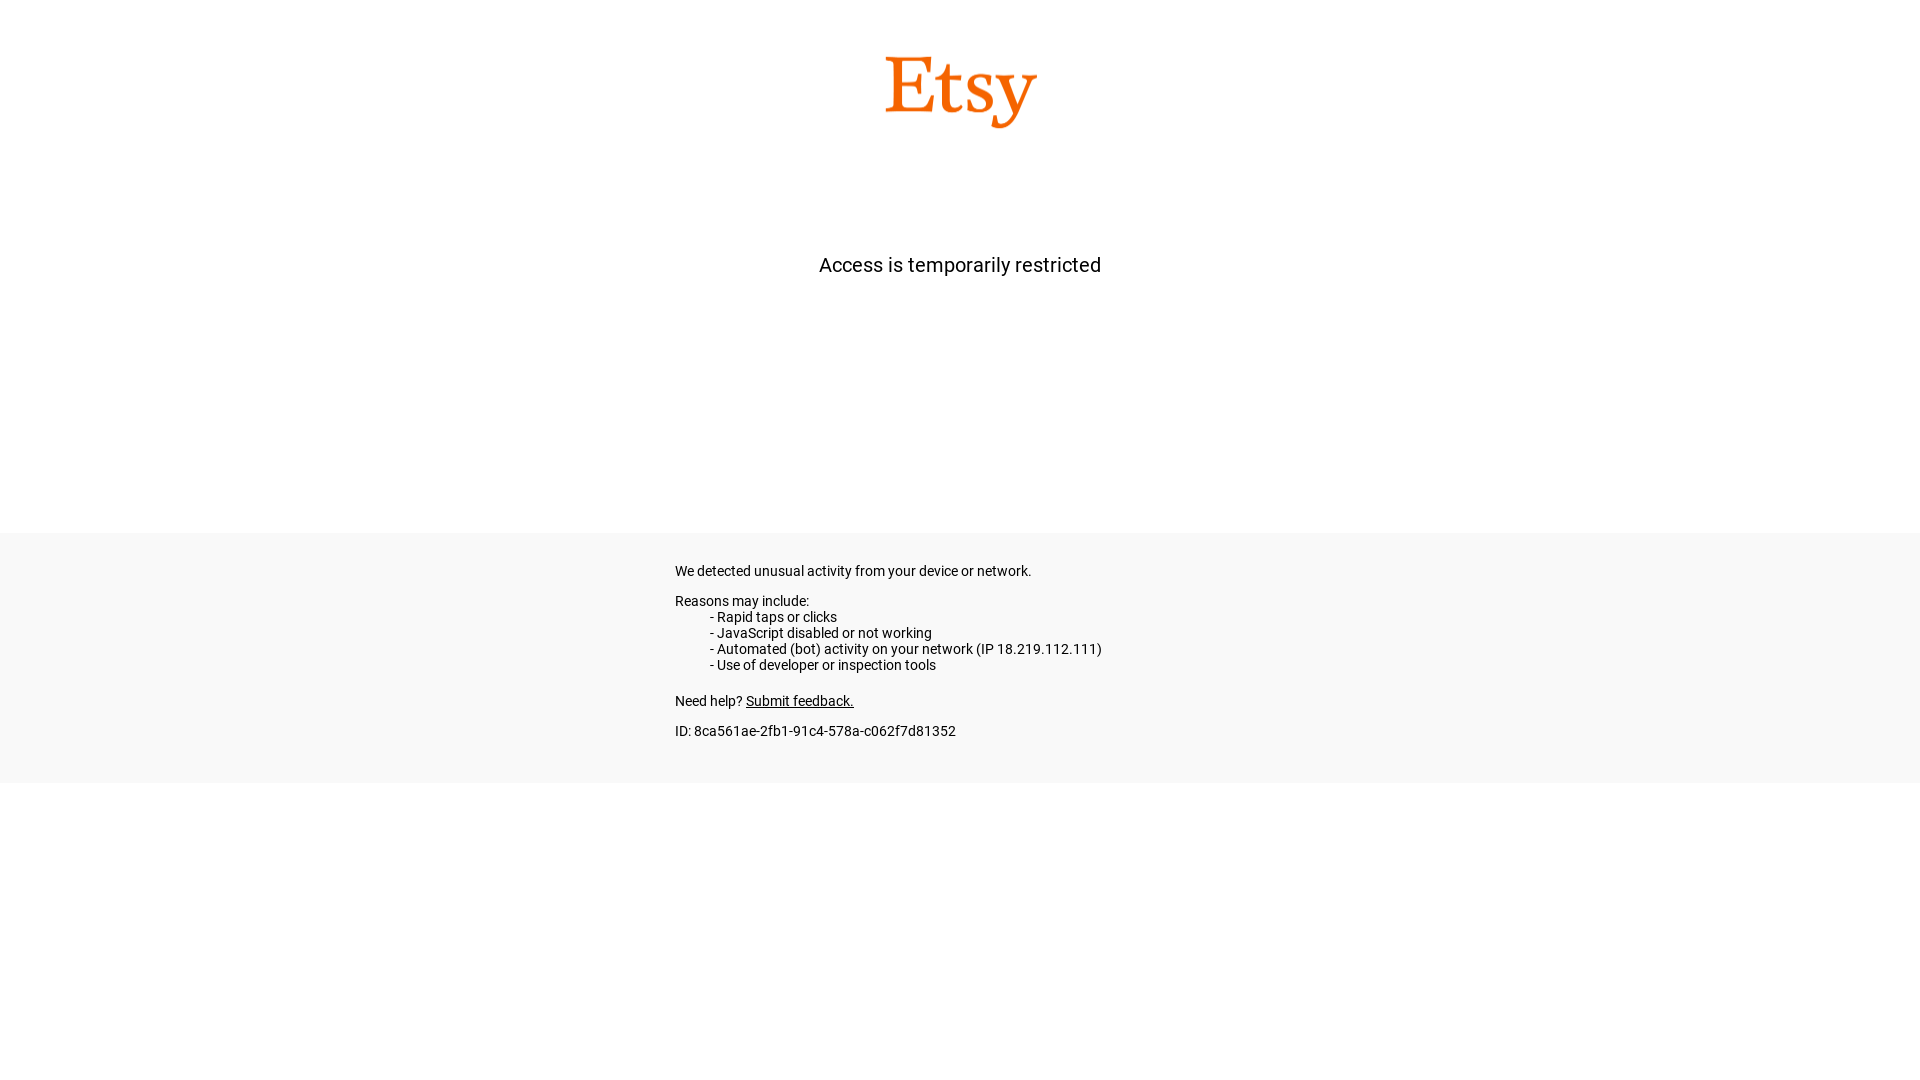